Tests login form validation by clicking submit with empty fields and verifying error messages appear

Starting URL: https://trade.mangotrade.com/en/login

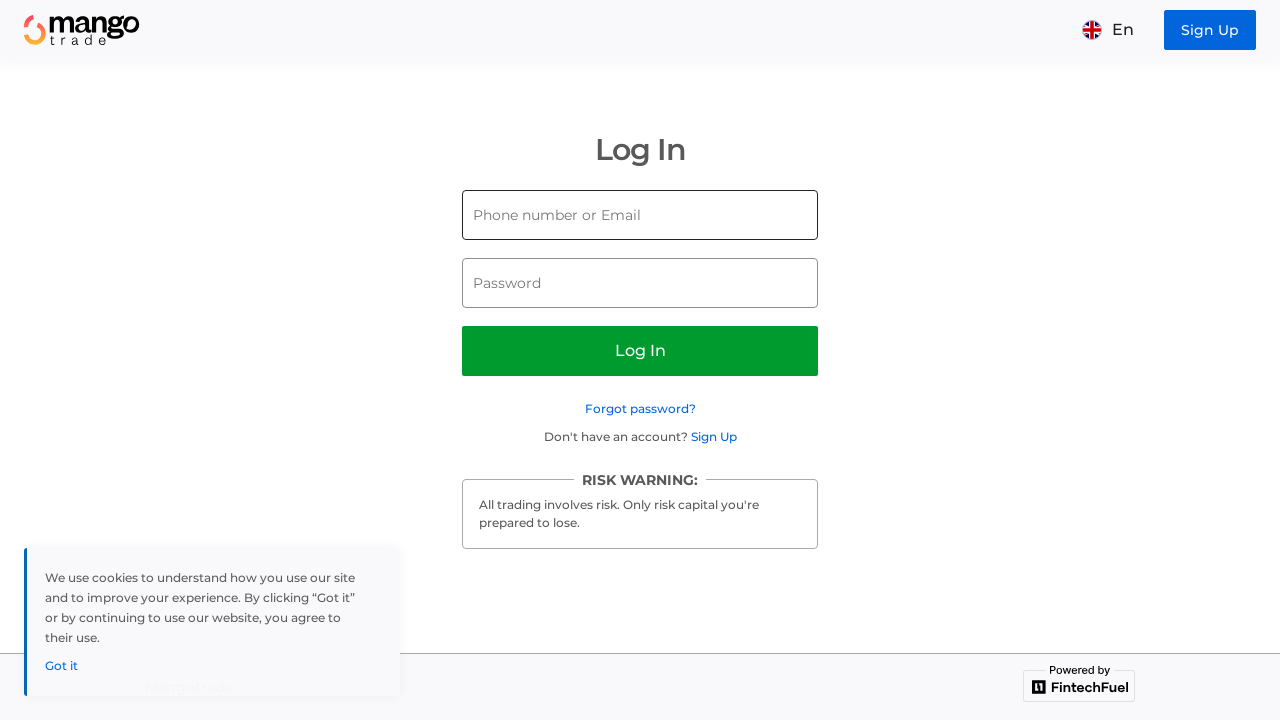

Clicked login submit button with empty fields at (640, 351) on [data-test-id=login-submit-button]
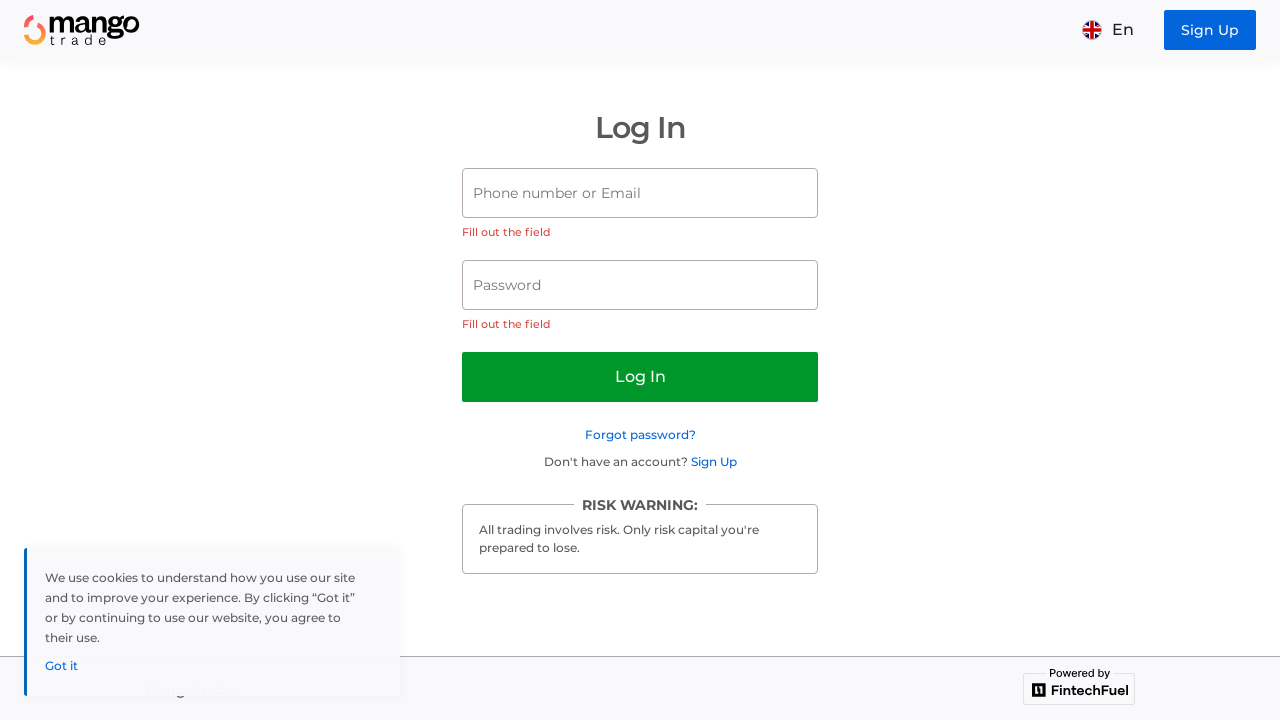

Verified error message 'Fill out the field' appears for email input
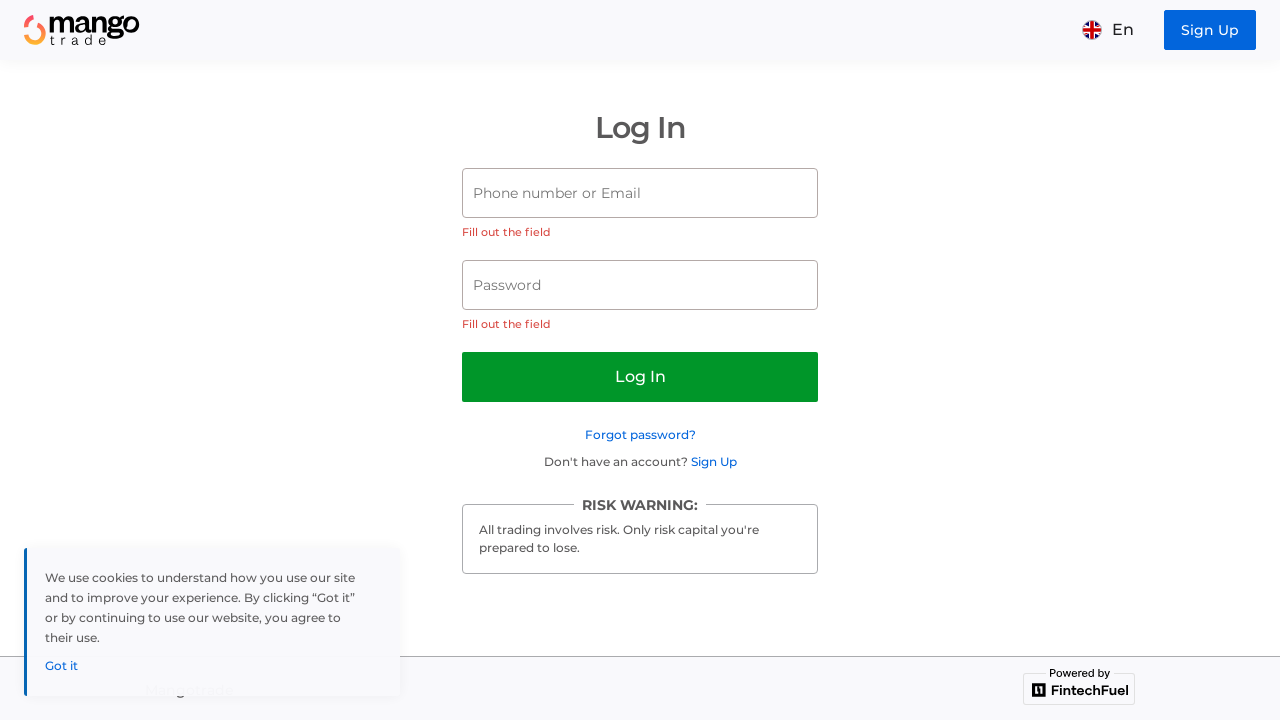

Verified error message 'Fill out the field' appears for password input
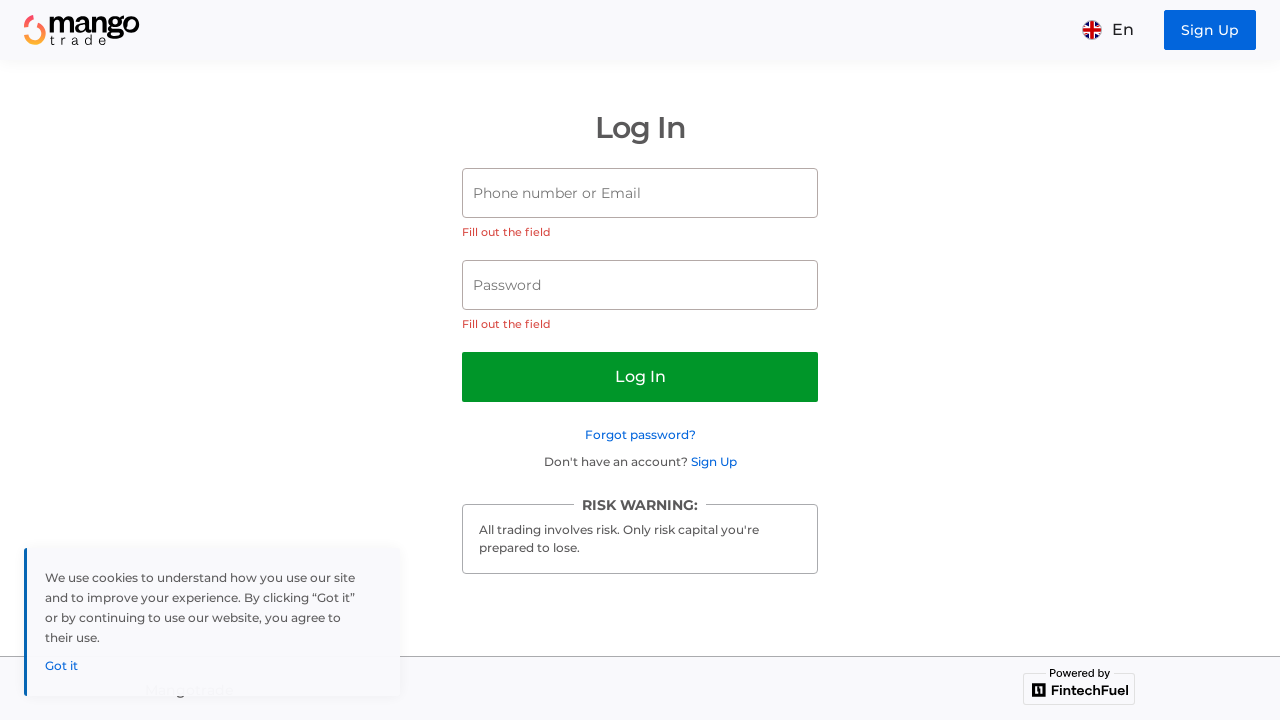

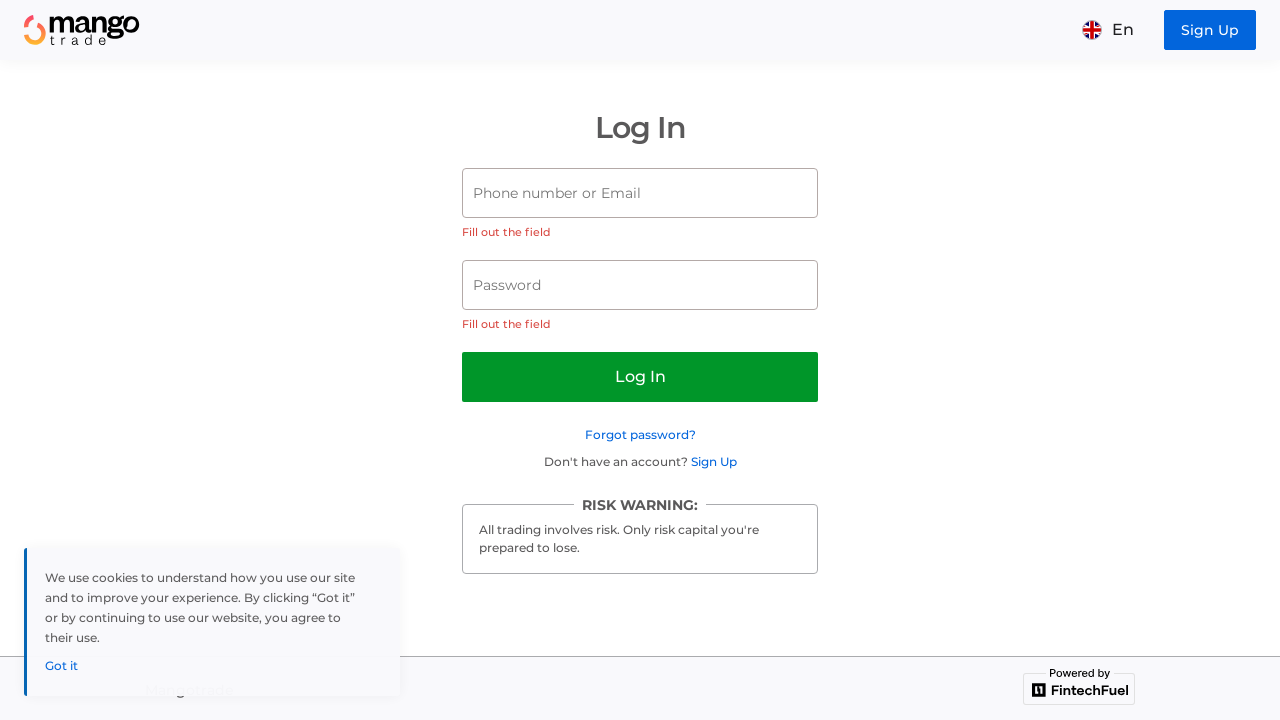